Tests the redirect functionality by clicking a redirect button, then clicking a link that leads to a 404 page, and verifying the URL contains "404"

Starting URL: https://the-internet.herokuapp.com/redirector

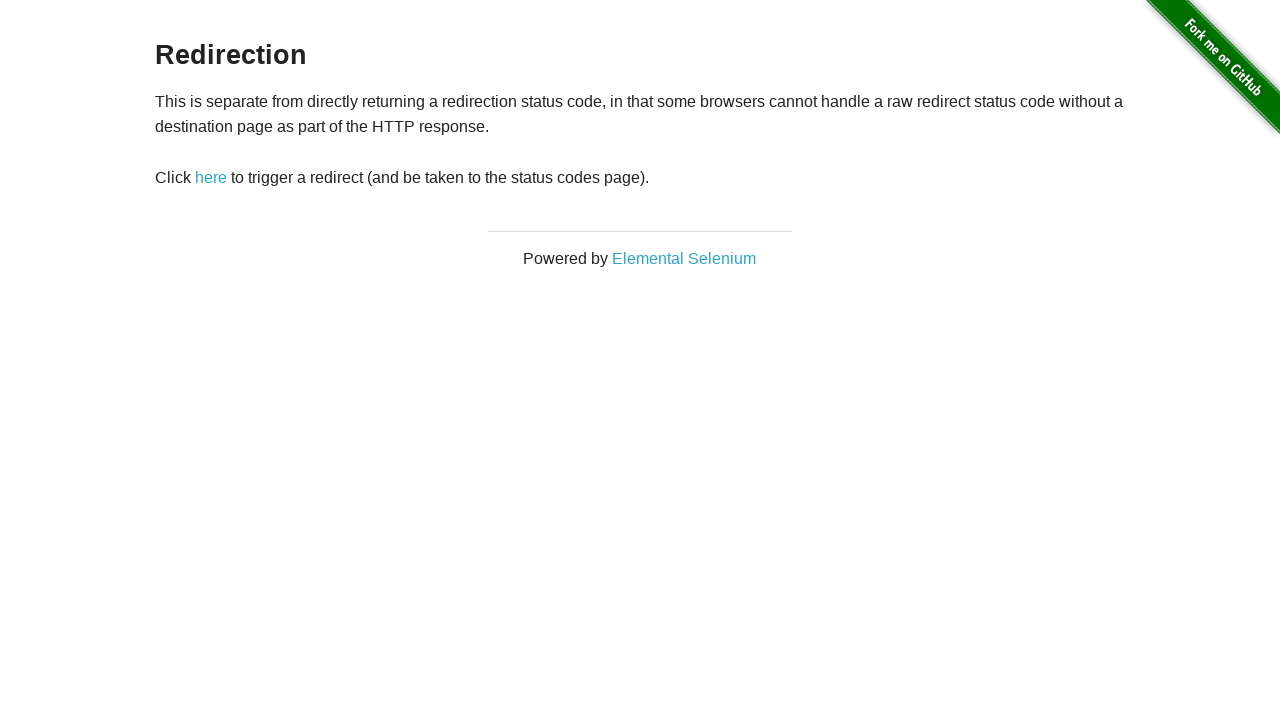

Clicked the redirect button at (211, 178) on #redirect
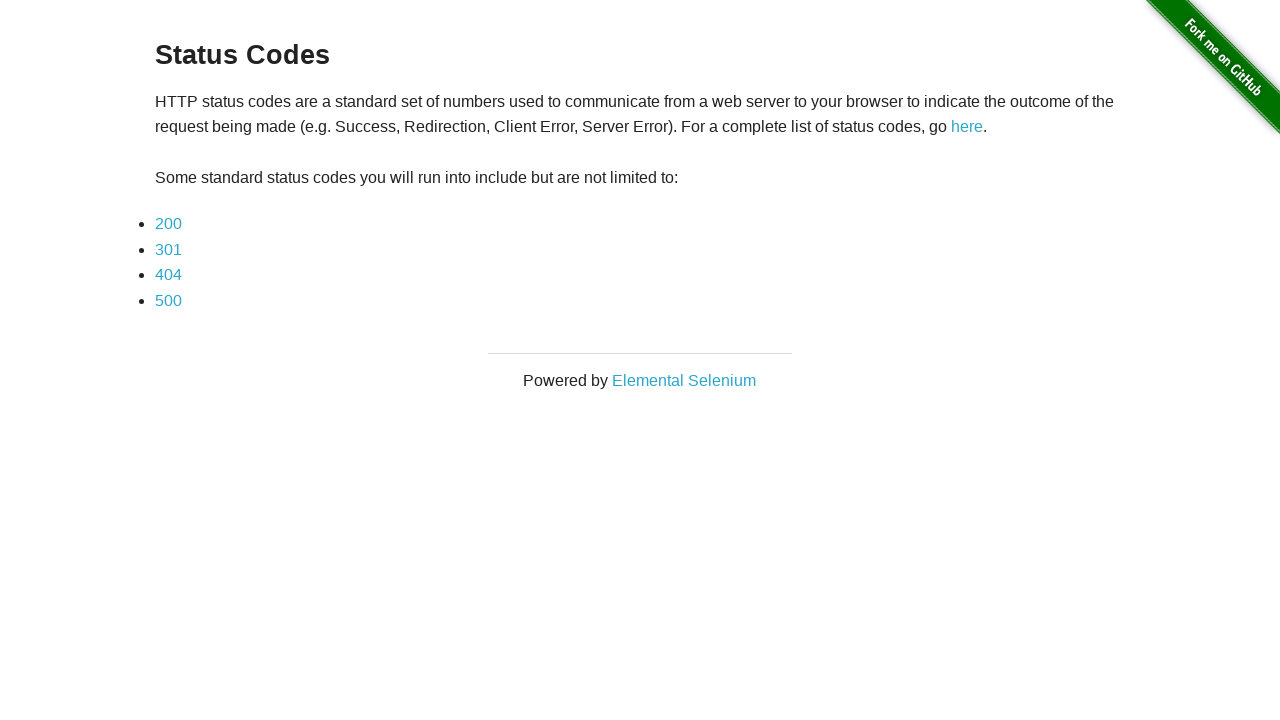

Waited for redirect to complete and page to load
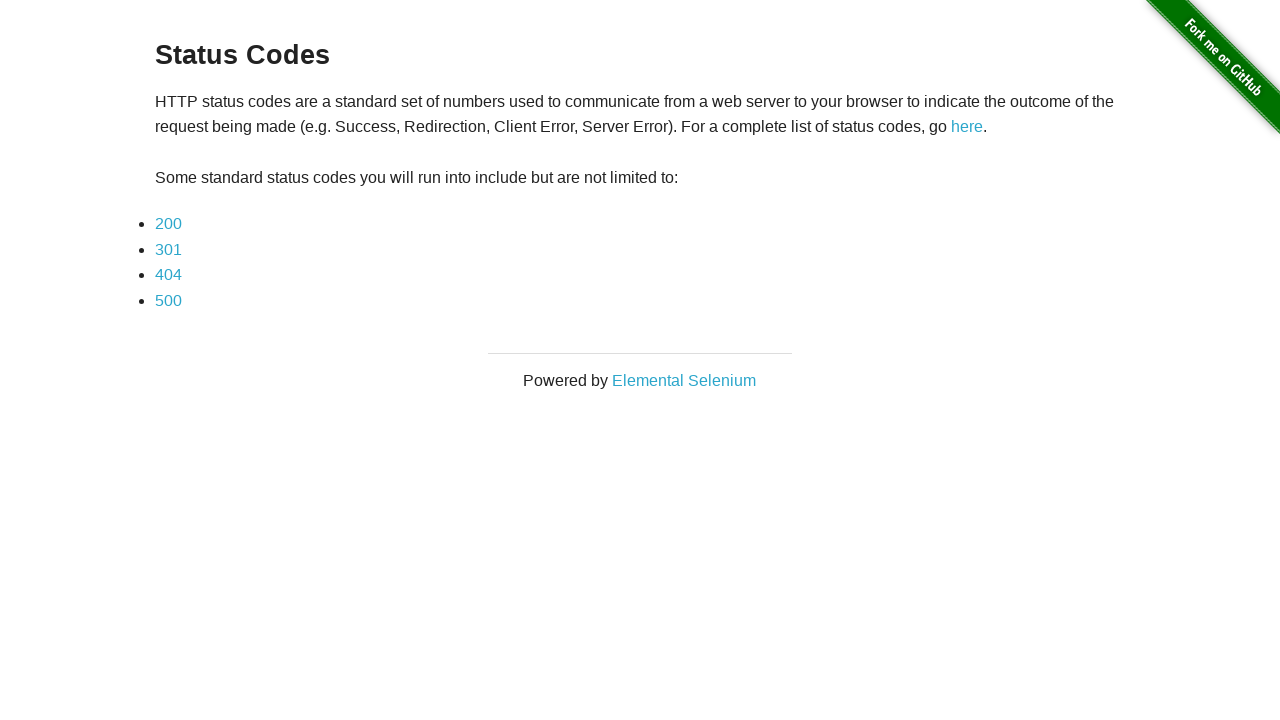

Clicked the link that leads to 404 page at (168, 275) on a[href*='404']
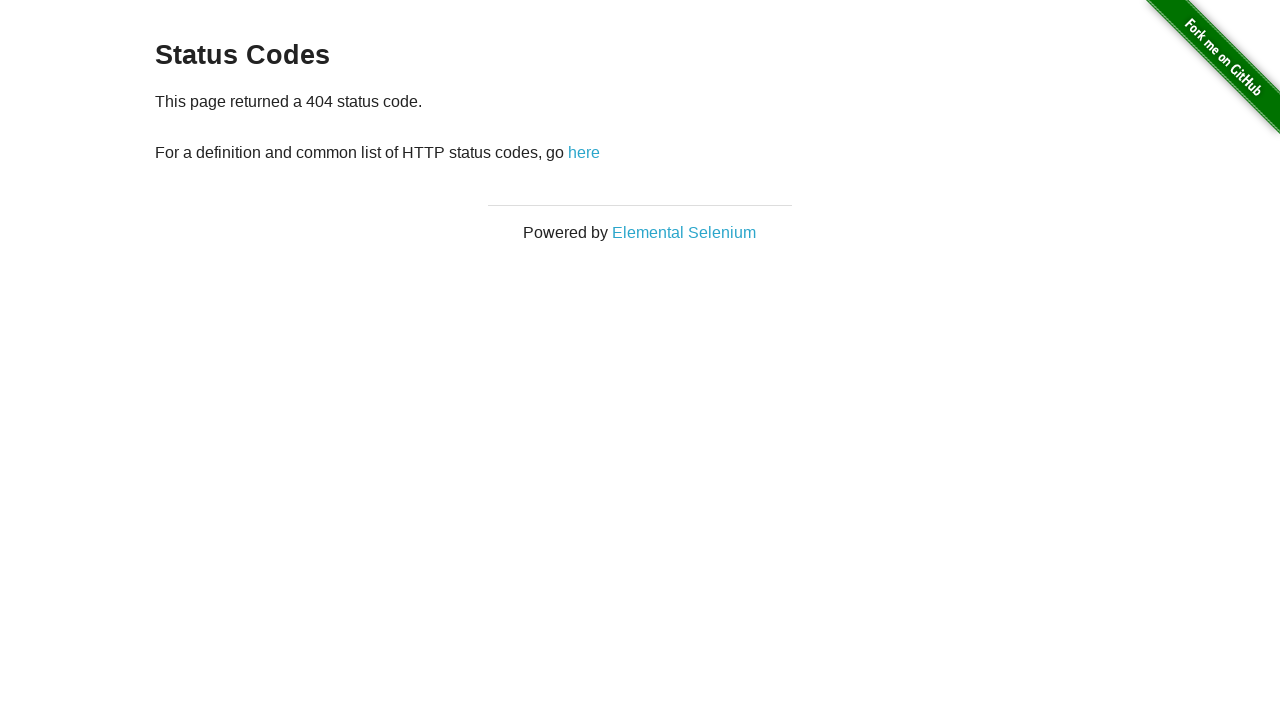

Waited for navigation to 404 page to complete
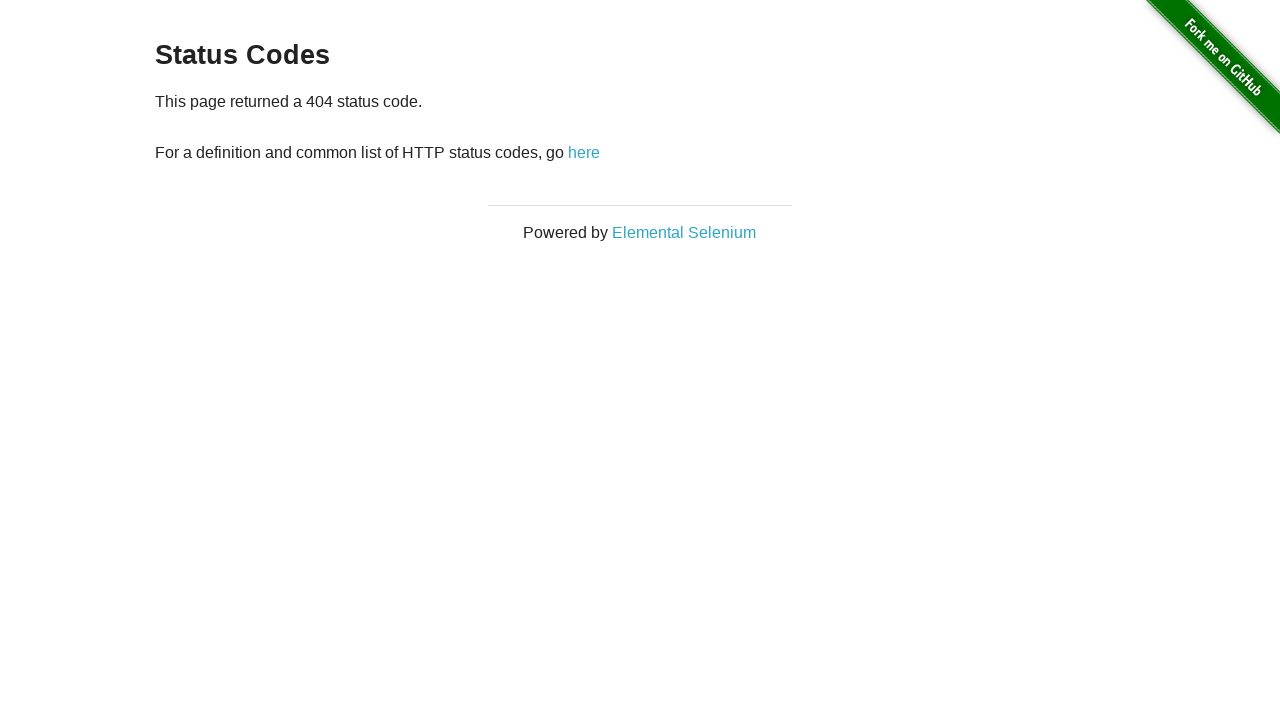

Verified URL contains '404'
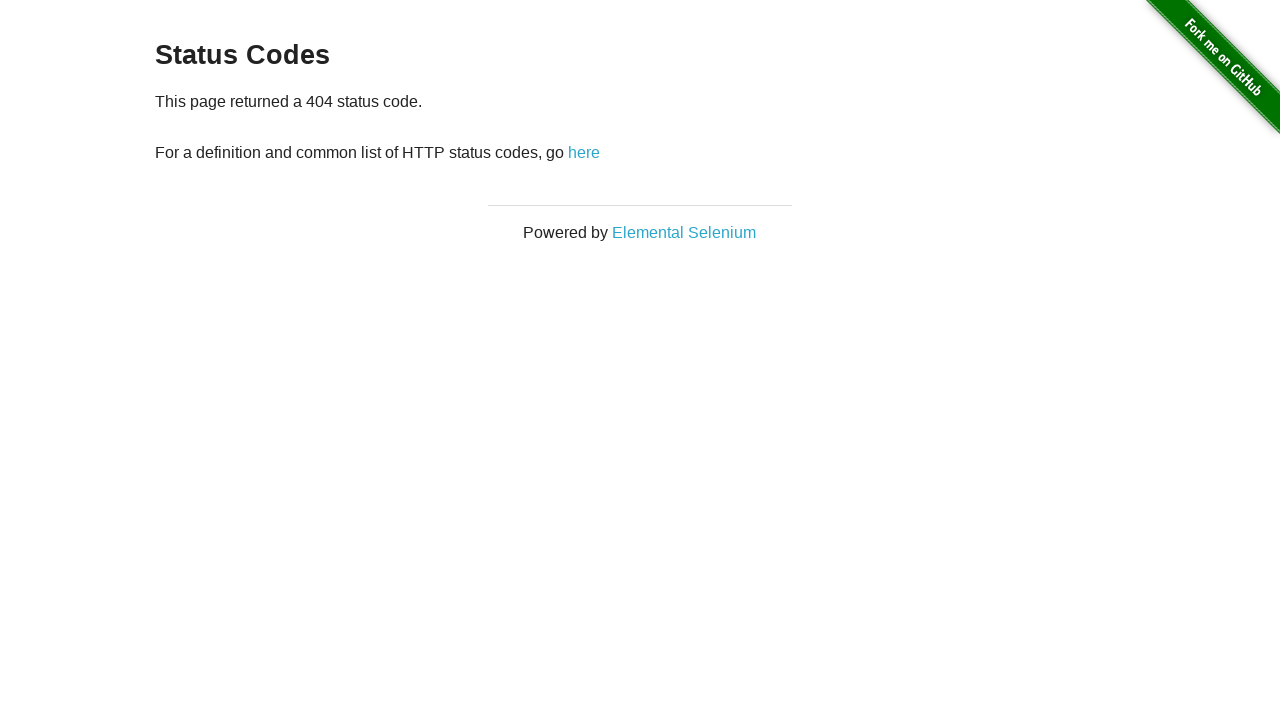

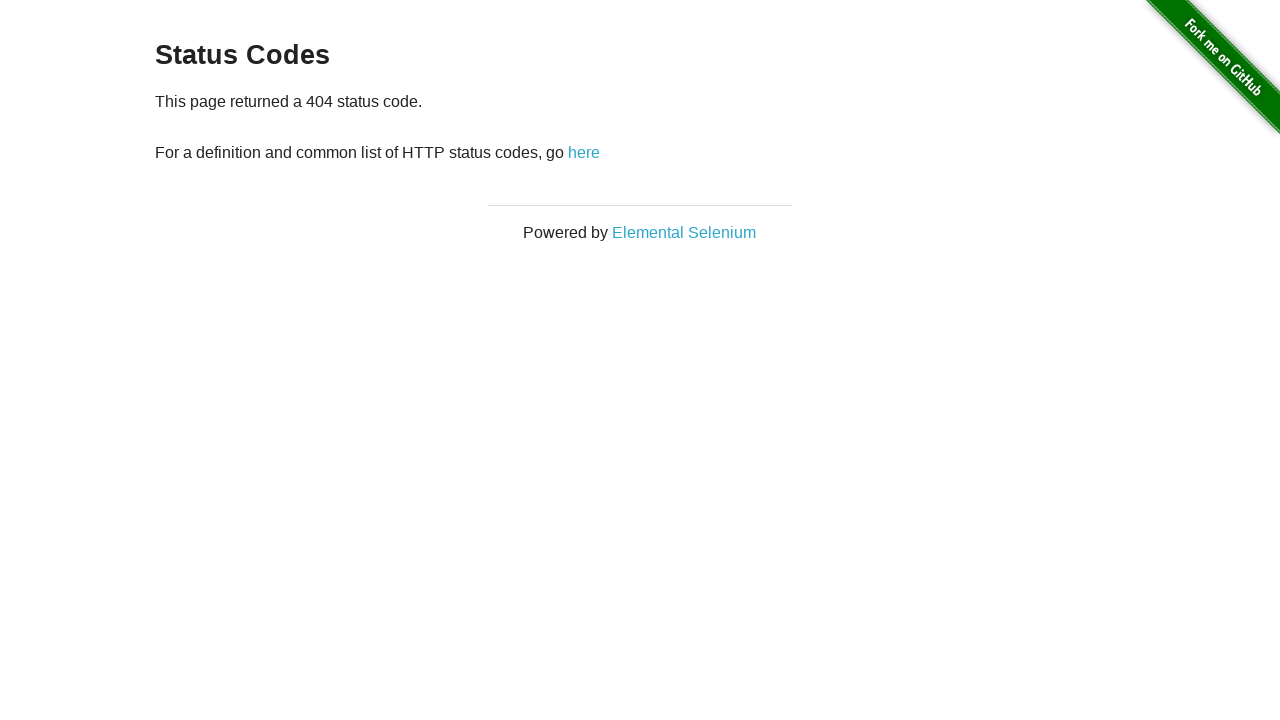